Tests the age form by entering name and age values, submitting the form, and verifying the result message

Starting URL: https://kristinek.github.io/site/examples/age

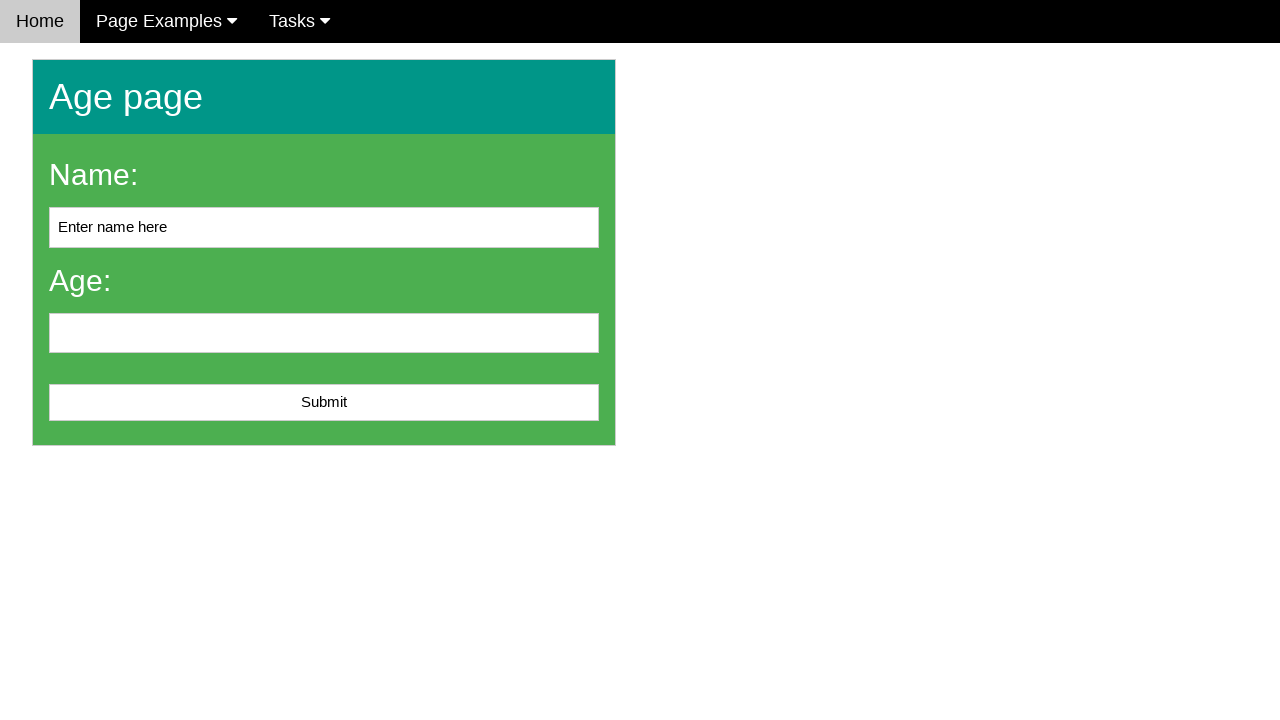

Navigated to age form page
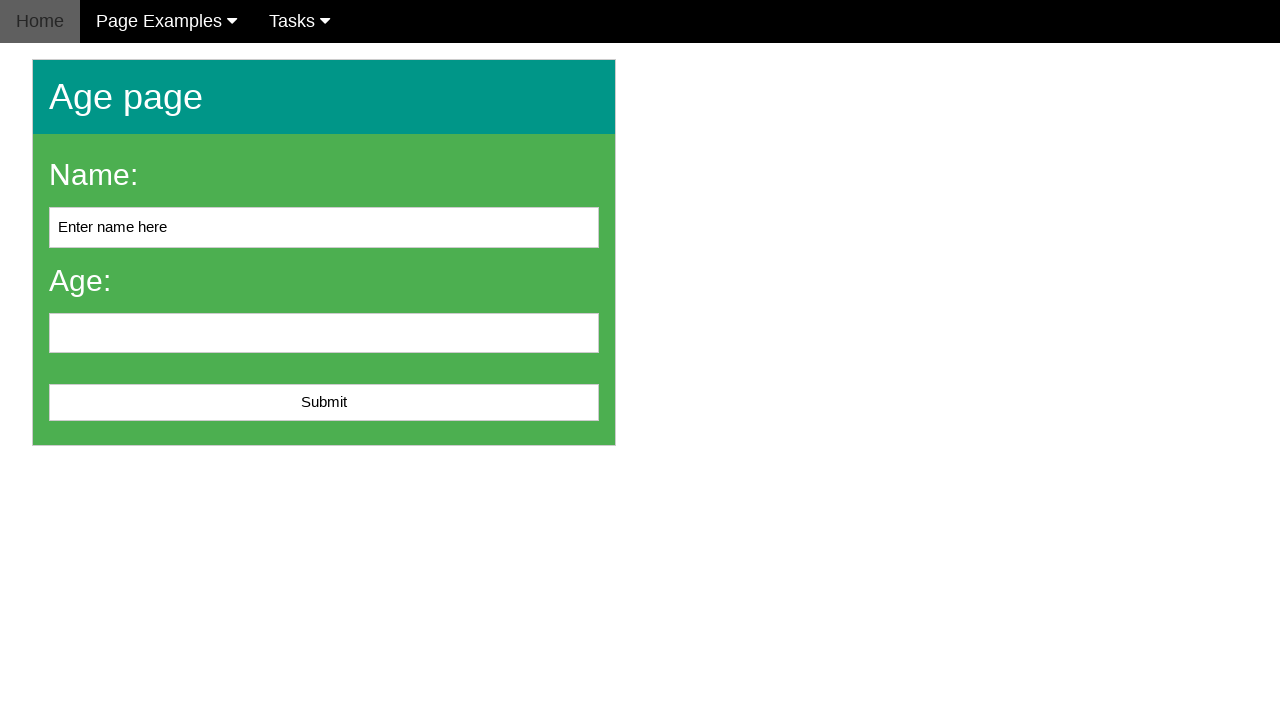

Filled name field with 'John Smith' on #name
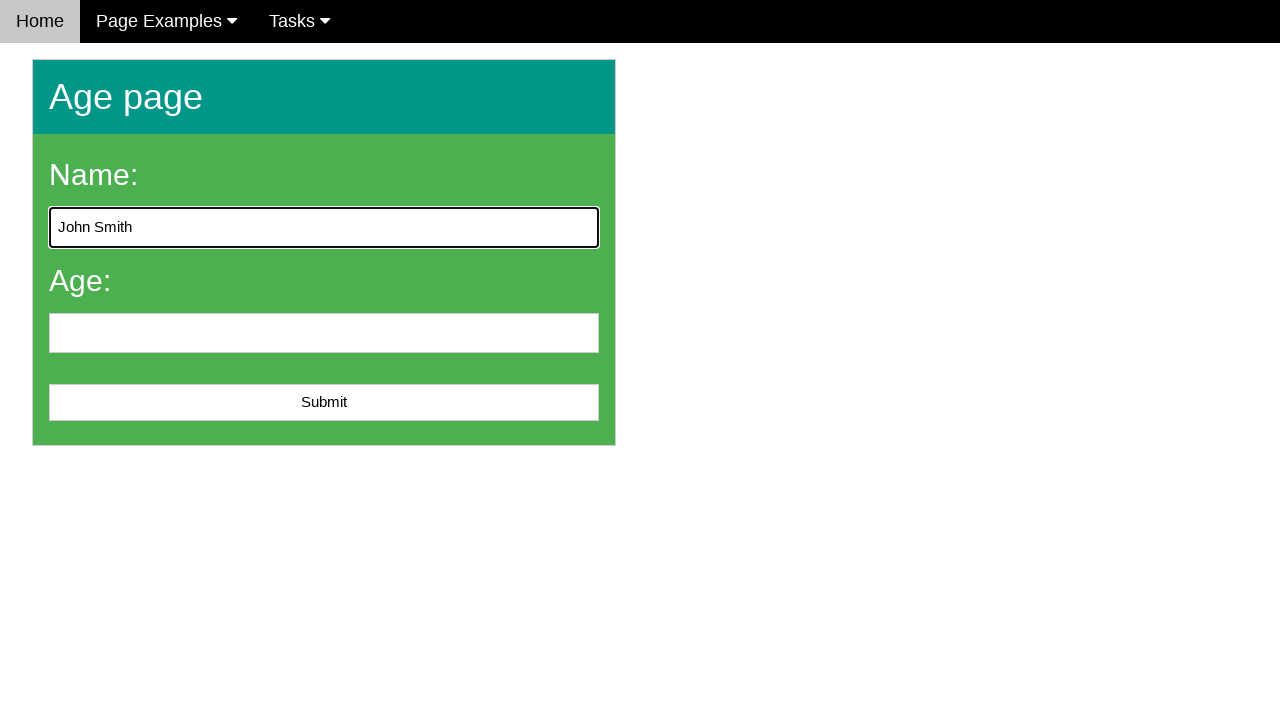

Filled age field with '25' on #age
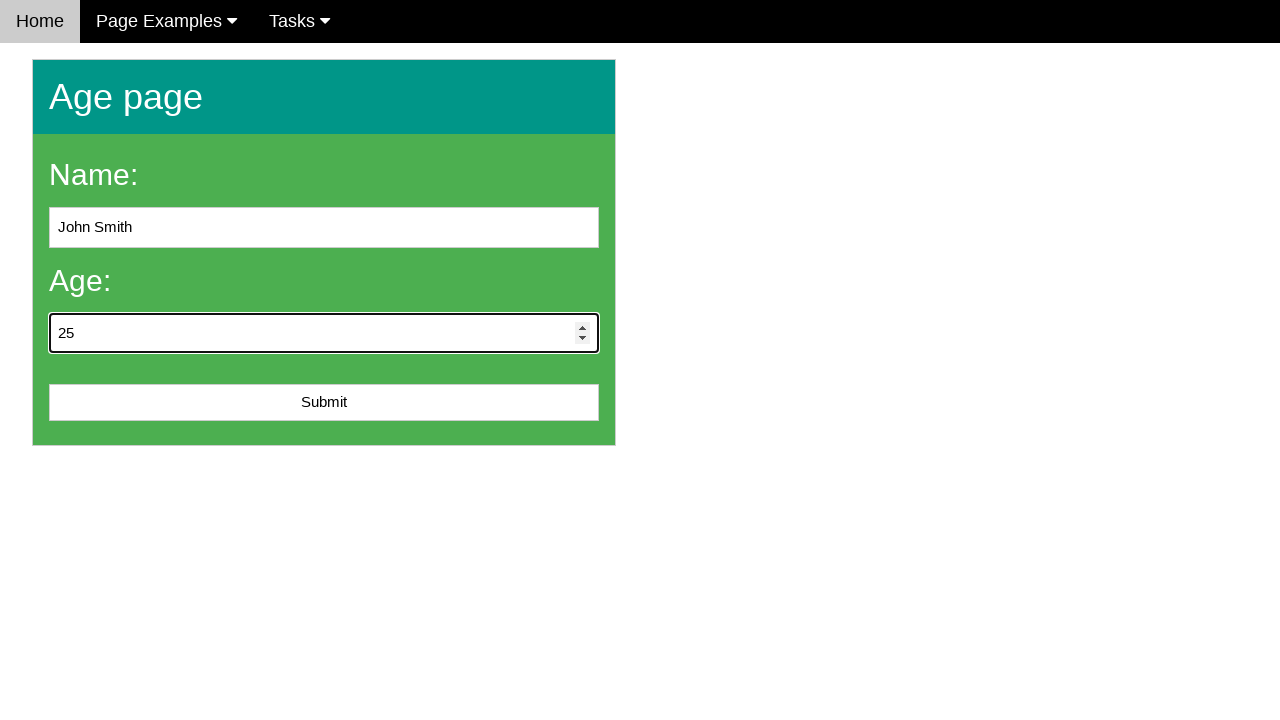

Clicked submit button at (324, 403) on #submit
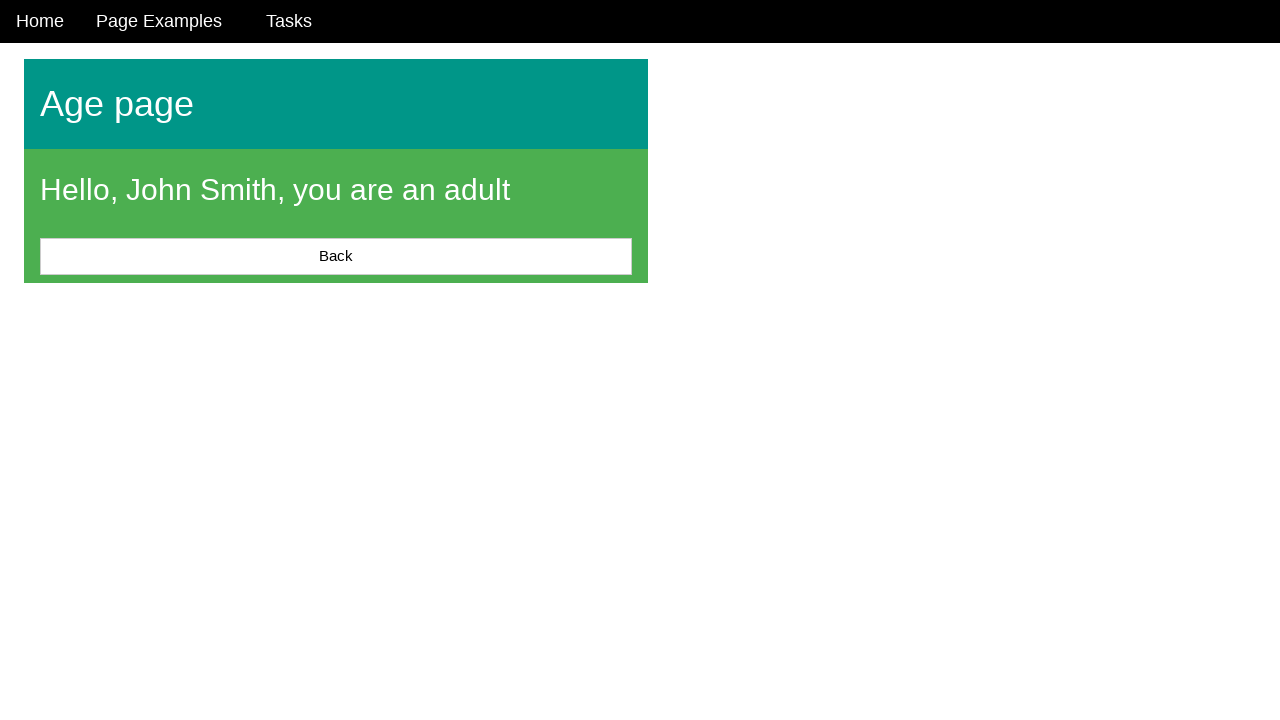

Result message displayed
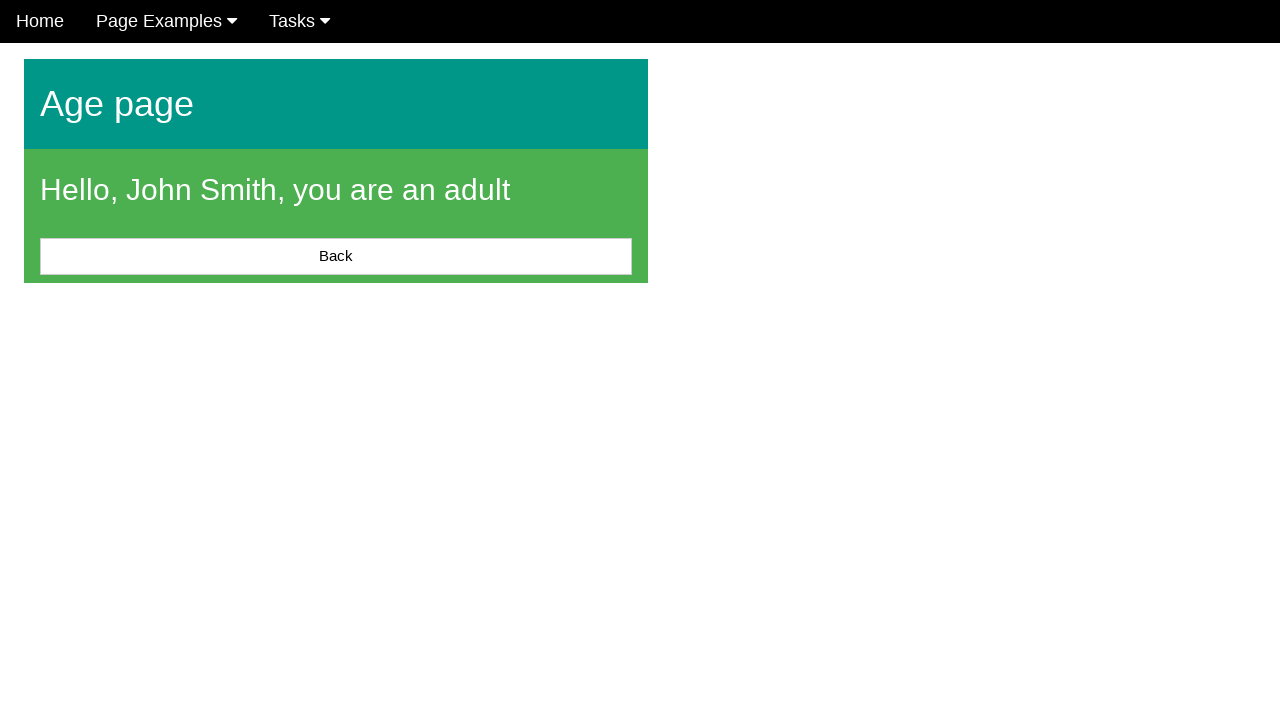

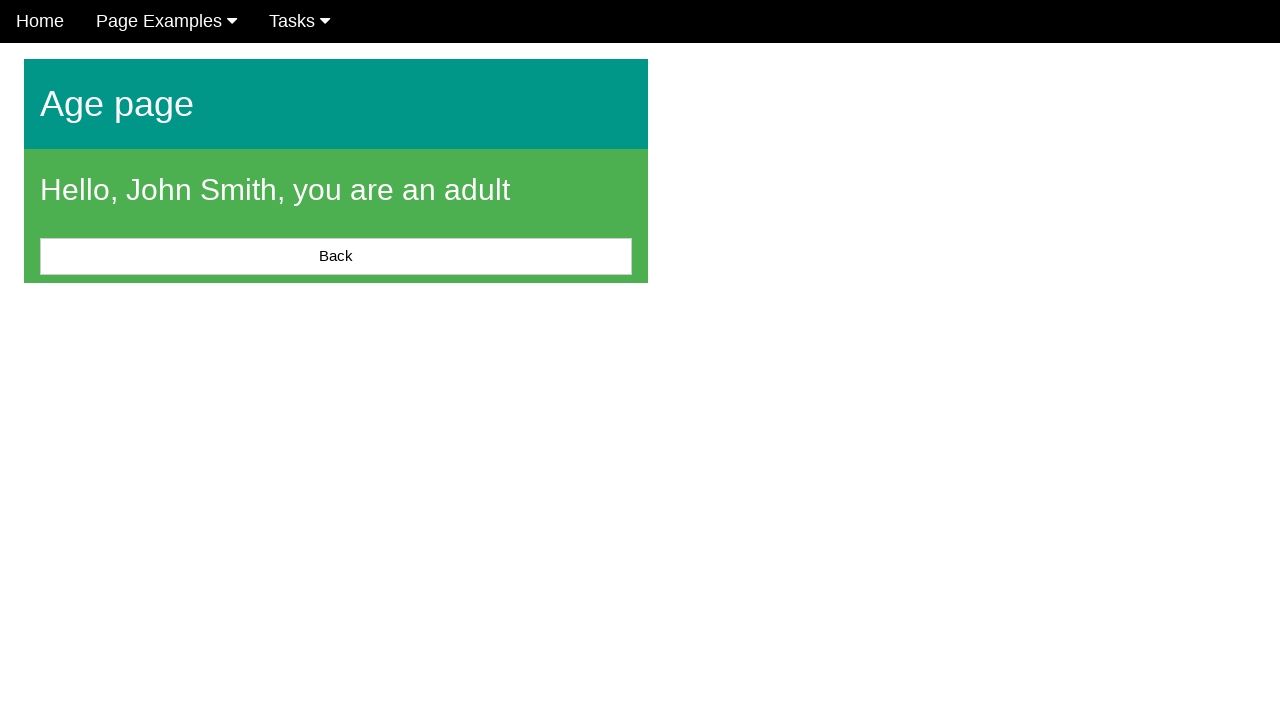